Navigates to Applitools demo page and clicks the login button to verify the page interaction works

Starting URL: https://demo.applitools.com

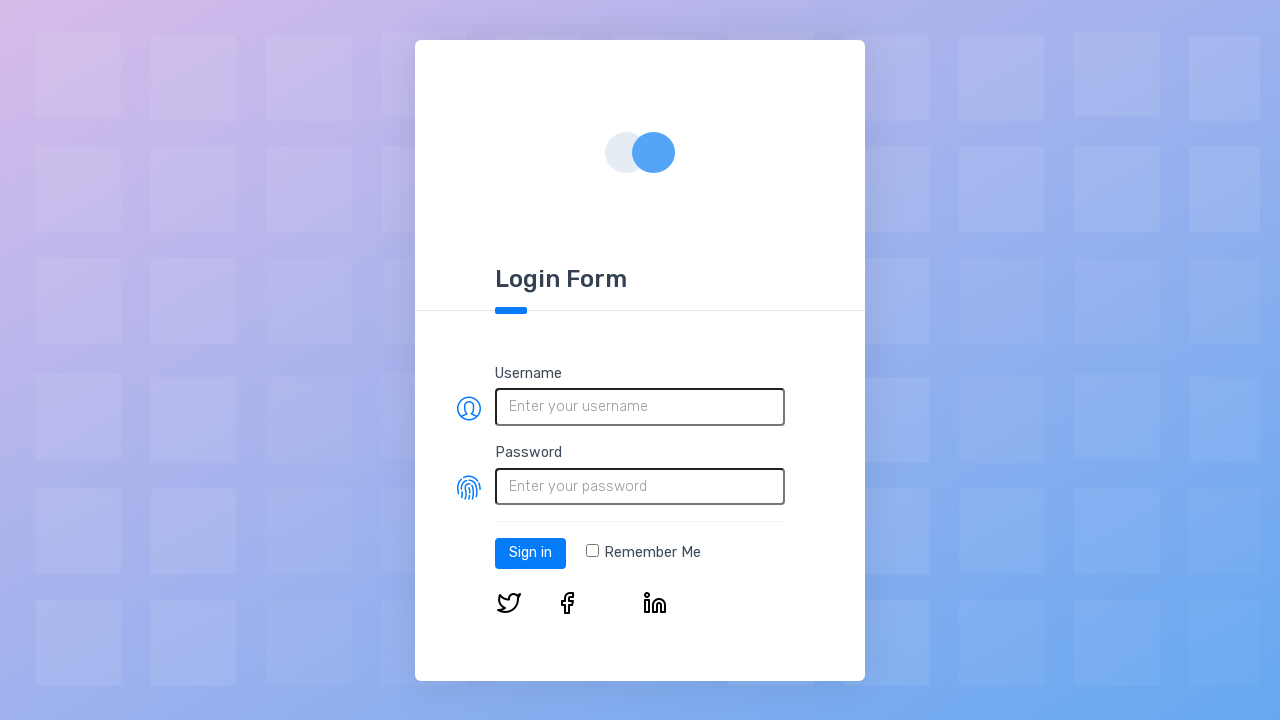

Login button selector loaded on Applitools demo page
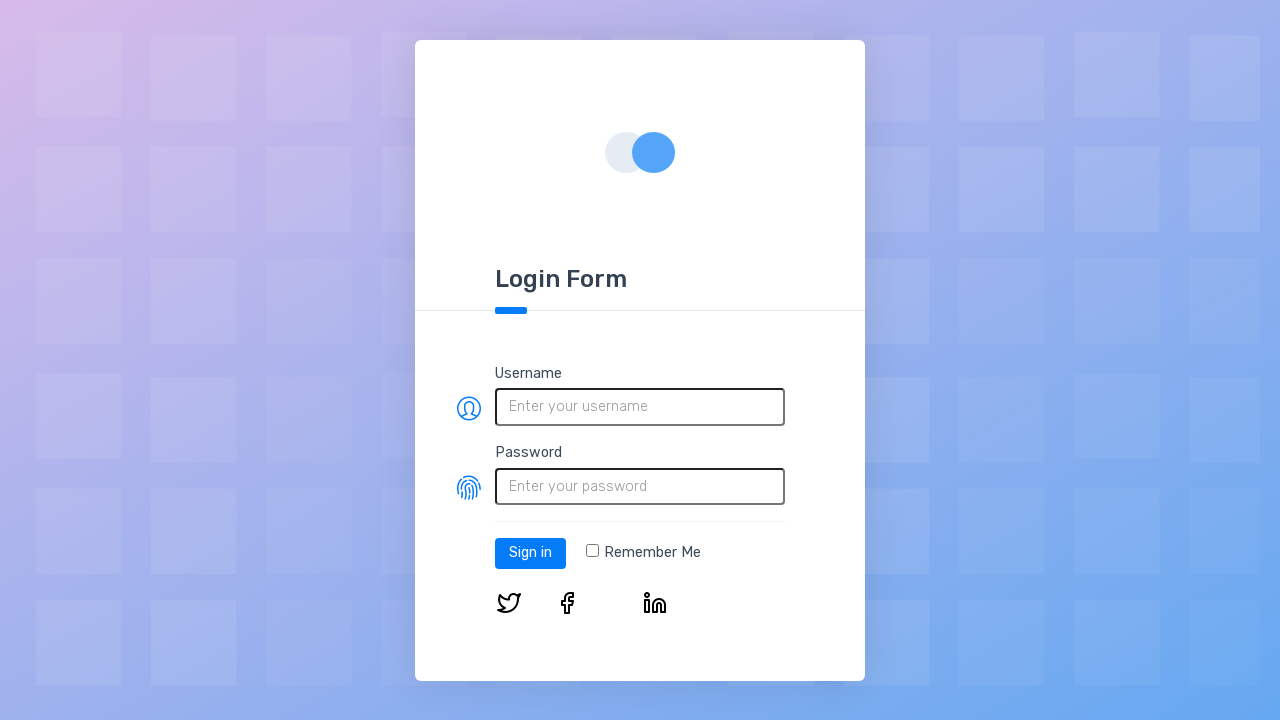

Clicked the Log in button at (530, 553) on #log-in
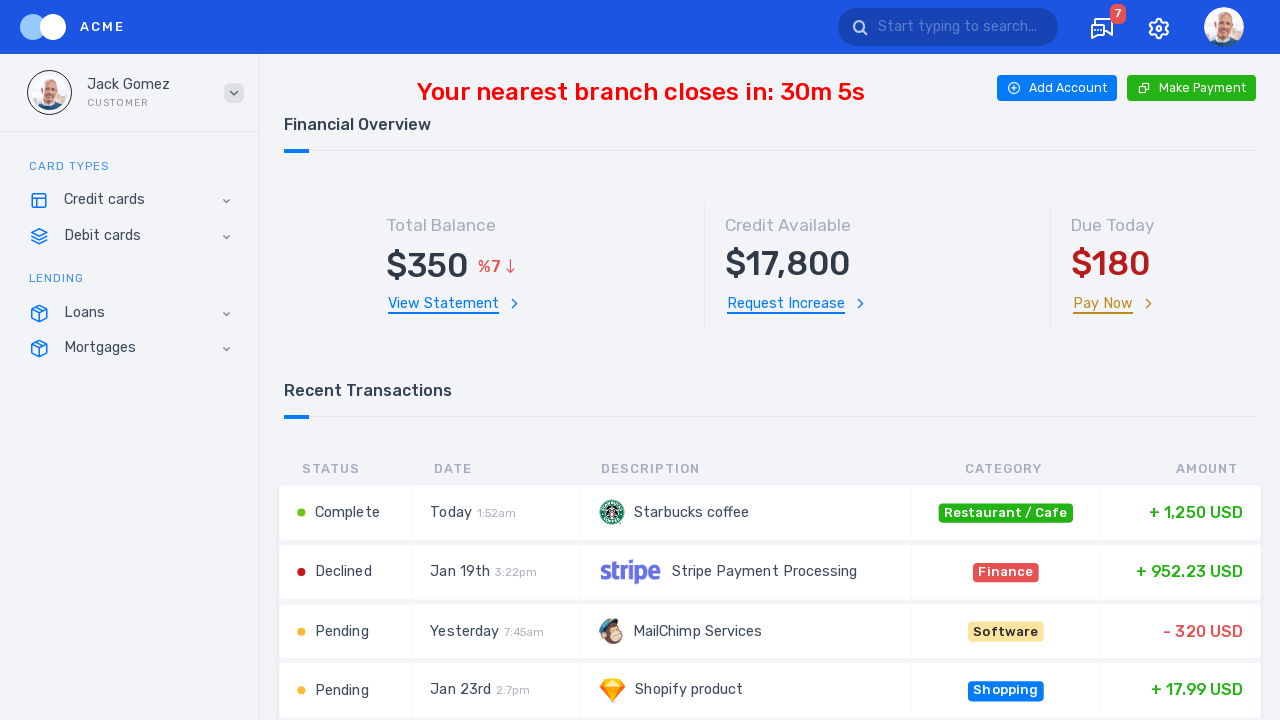

Page loaded after clicking login button, network idle state reached
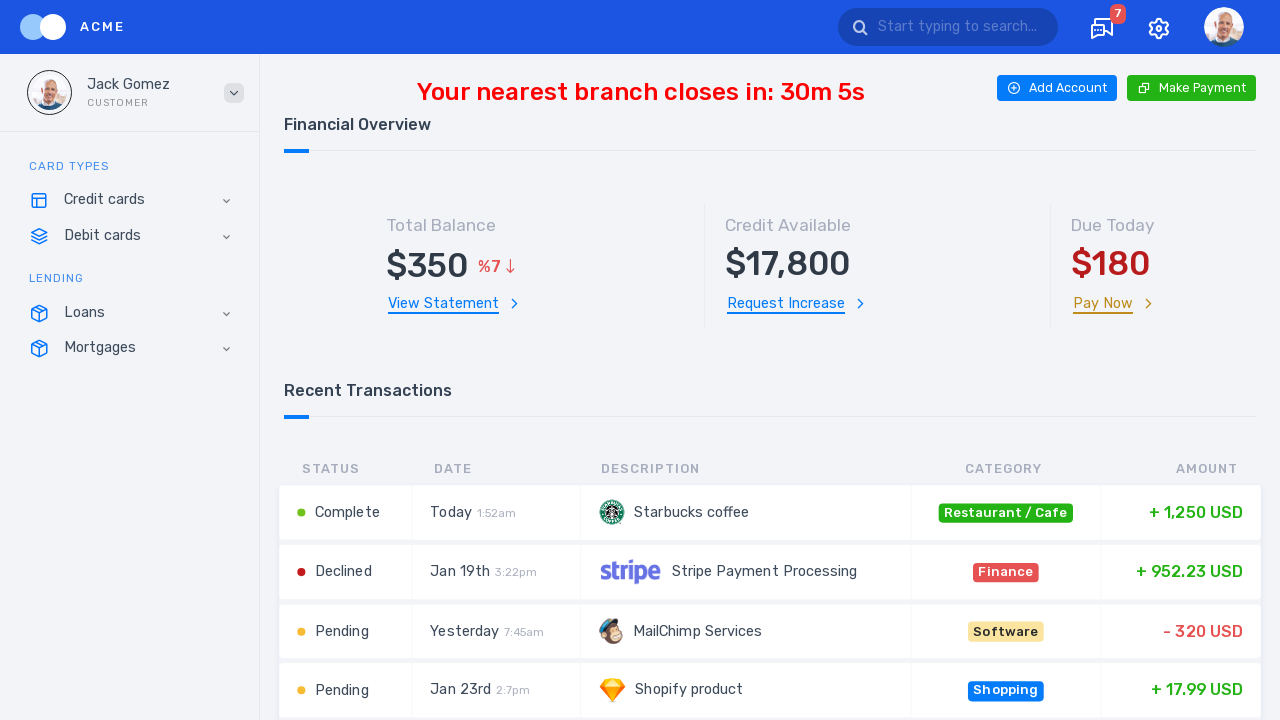

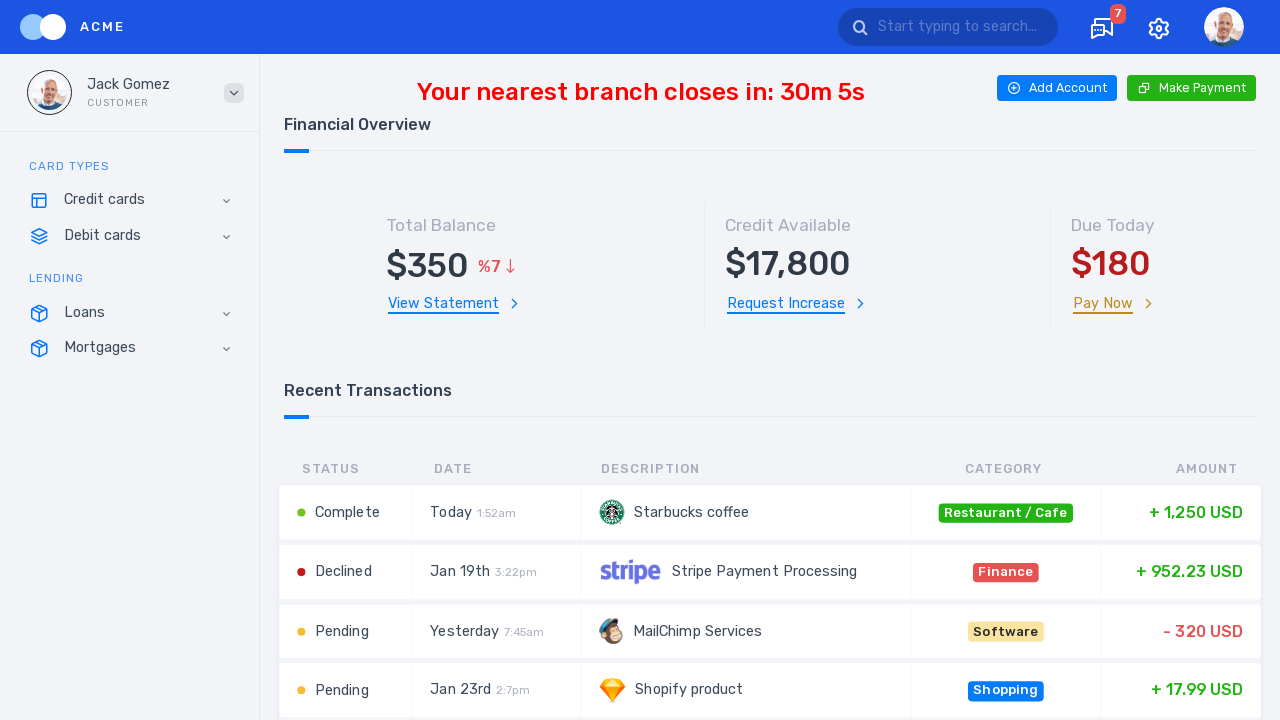